Tests checkbox selection by clicking on "Check 3" and "Check 4" checkboxes and verifying they are selected

Starting URL: http://antoniotrindade.com.br/treinoautomacao/elementsweb.html

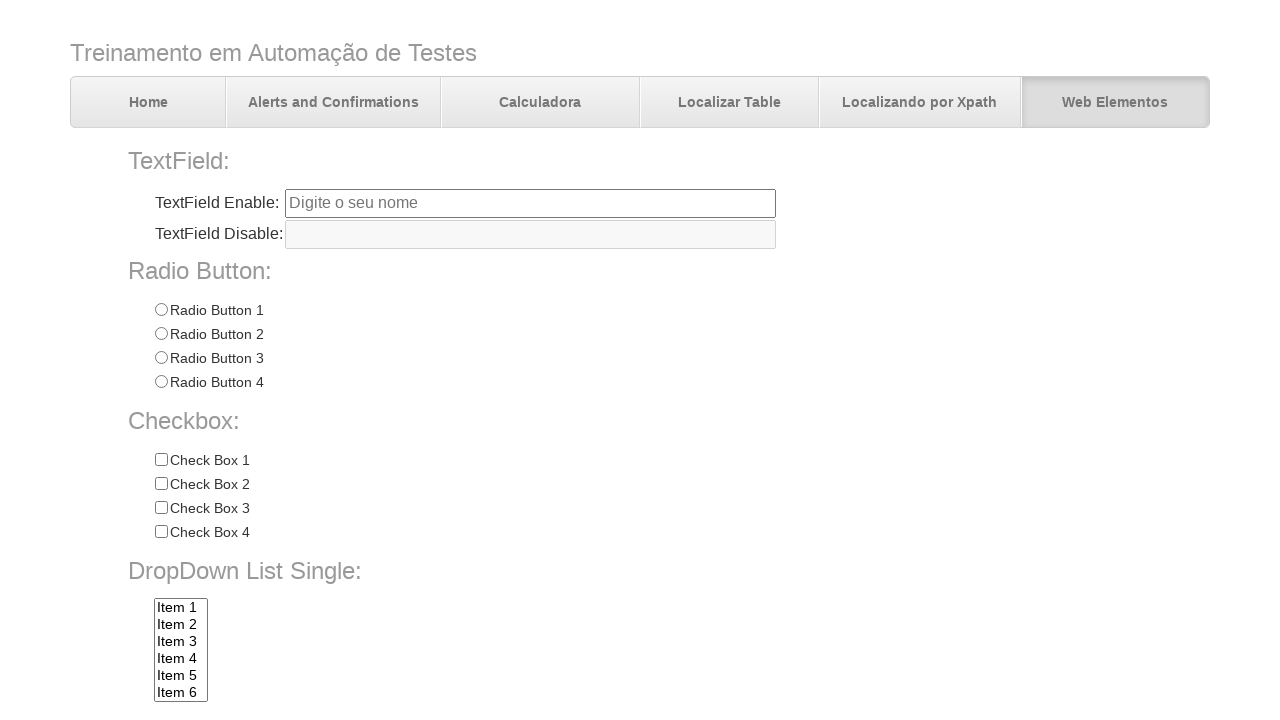

Navigated to elements web page
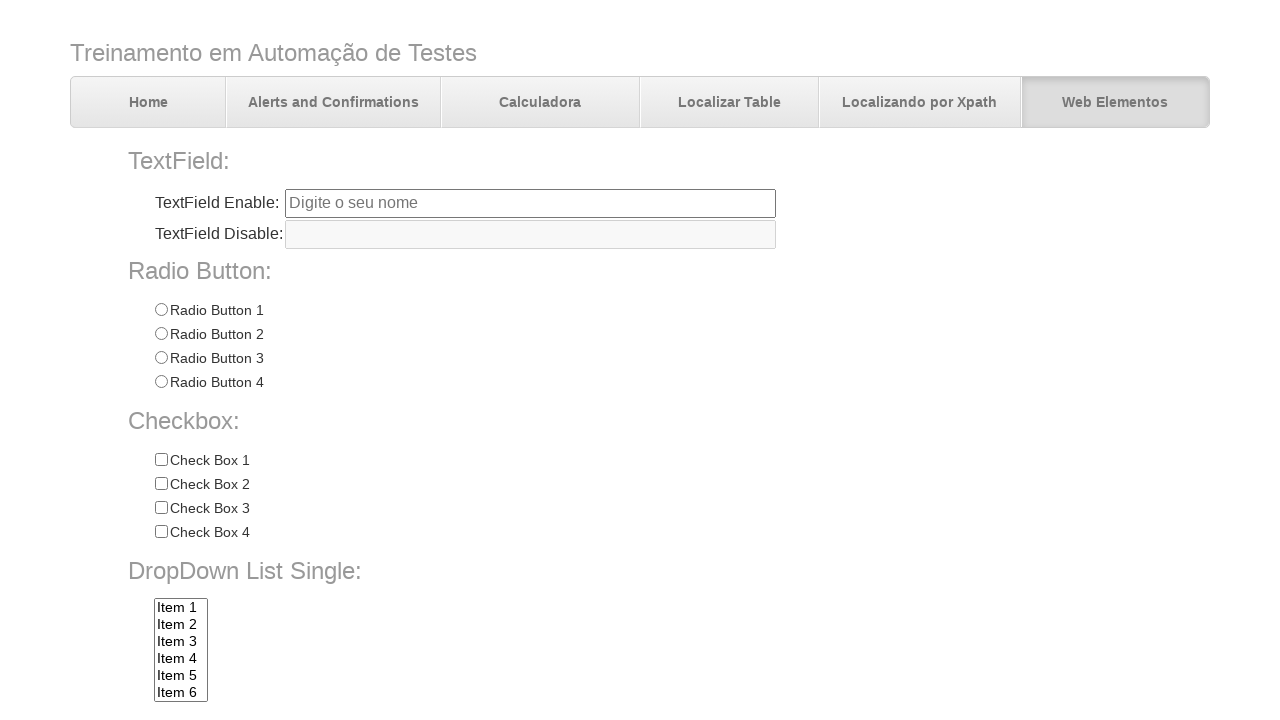

Clicked on Check 3 checkbox at (161, 508) on input[name='chkbox'][value='Check 3']
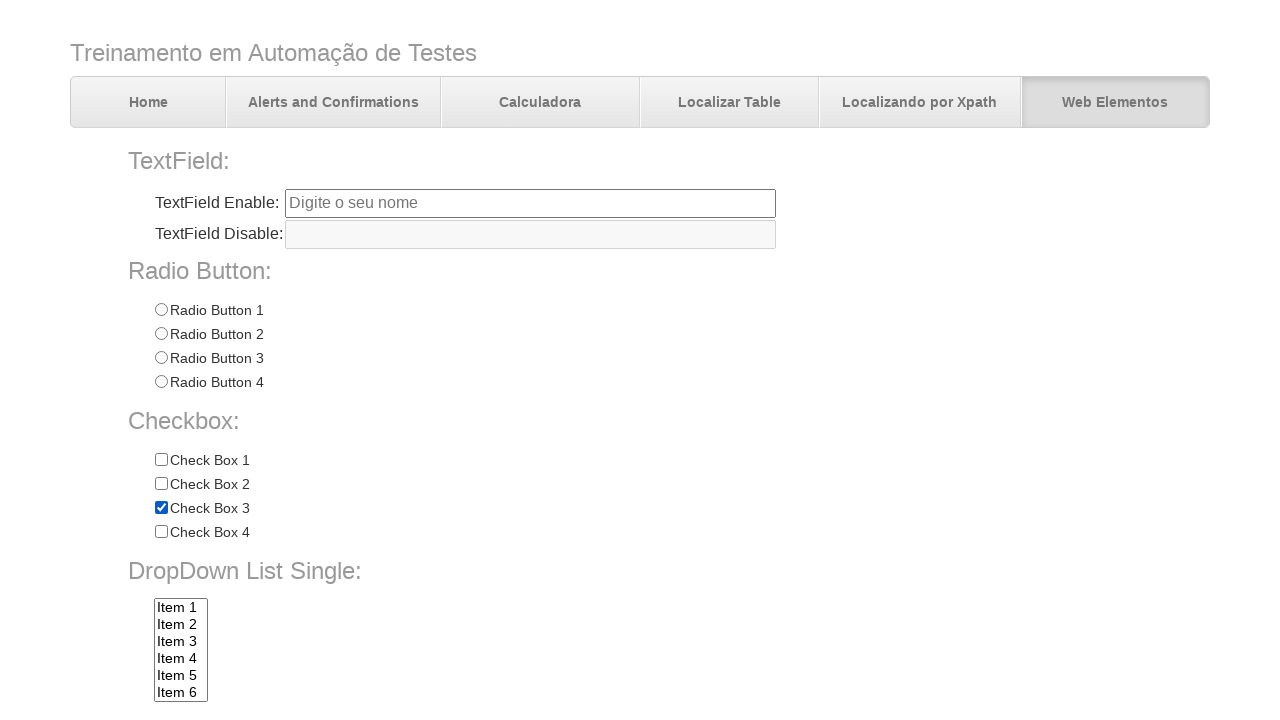

Clicked on Check 4 checkbox at (161, 532) on input[name='chkbox'][value='Check 4']
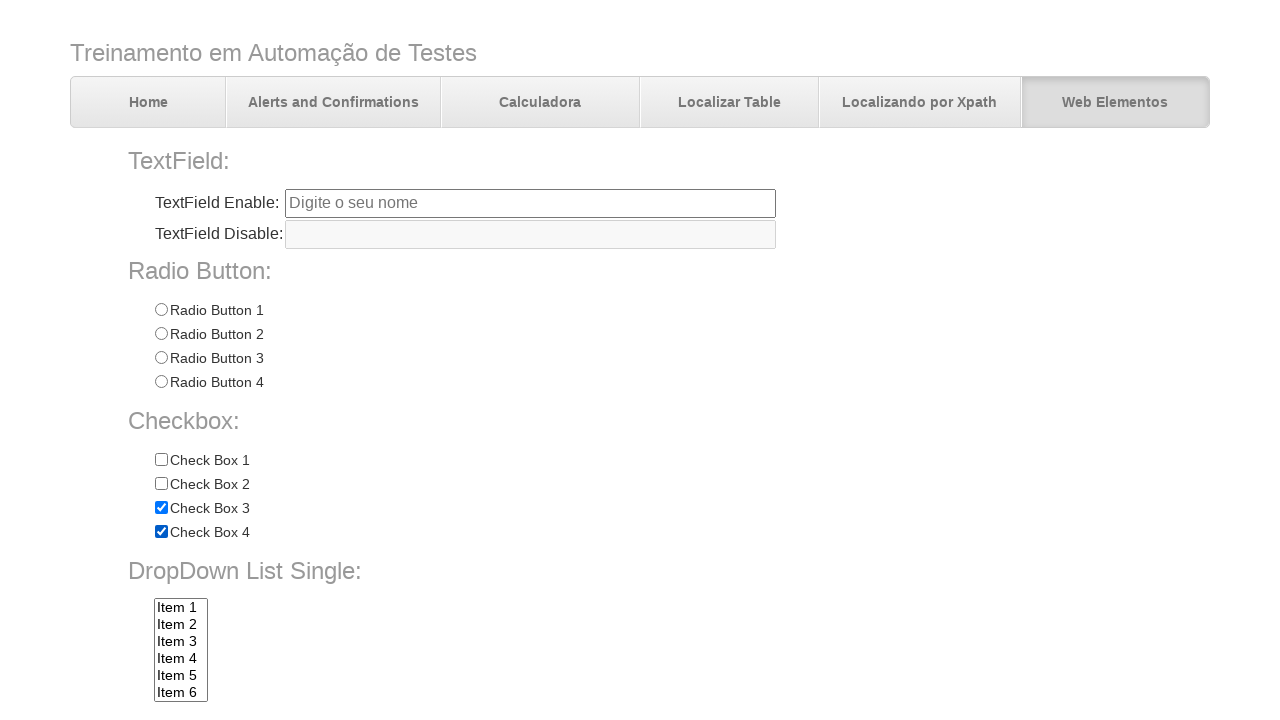

Verified Check 3 checkbox is selected
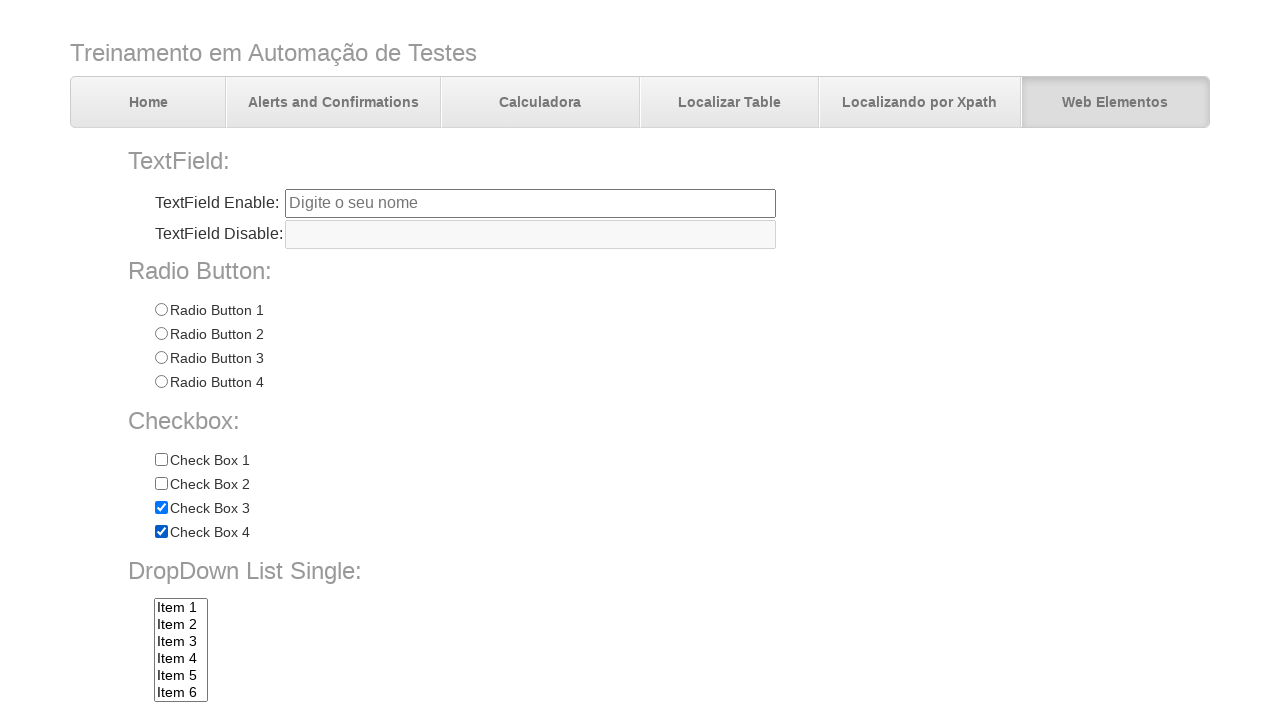

Verified Check 4 checkbox is selected
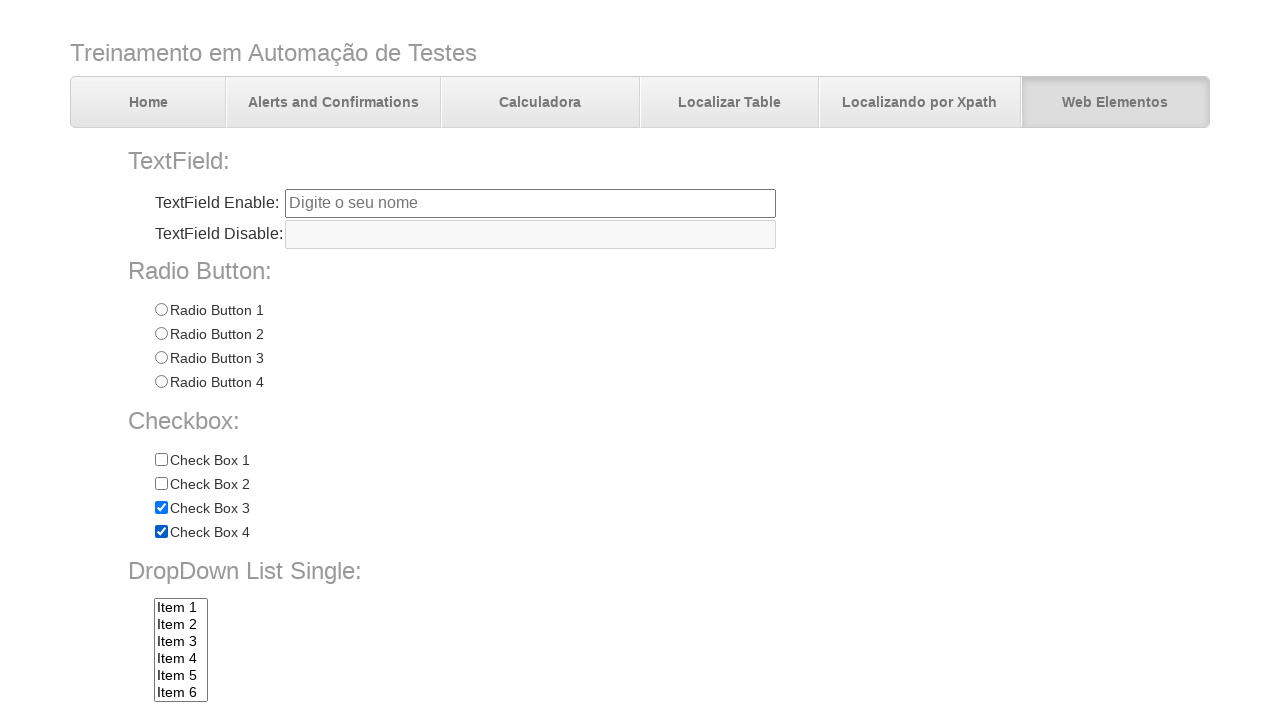

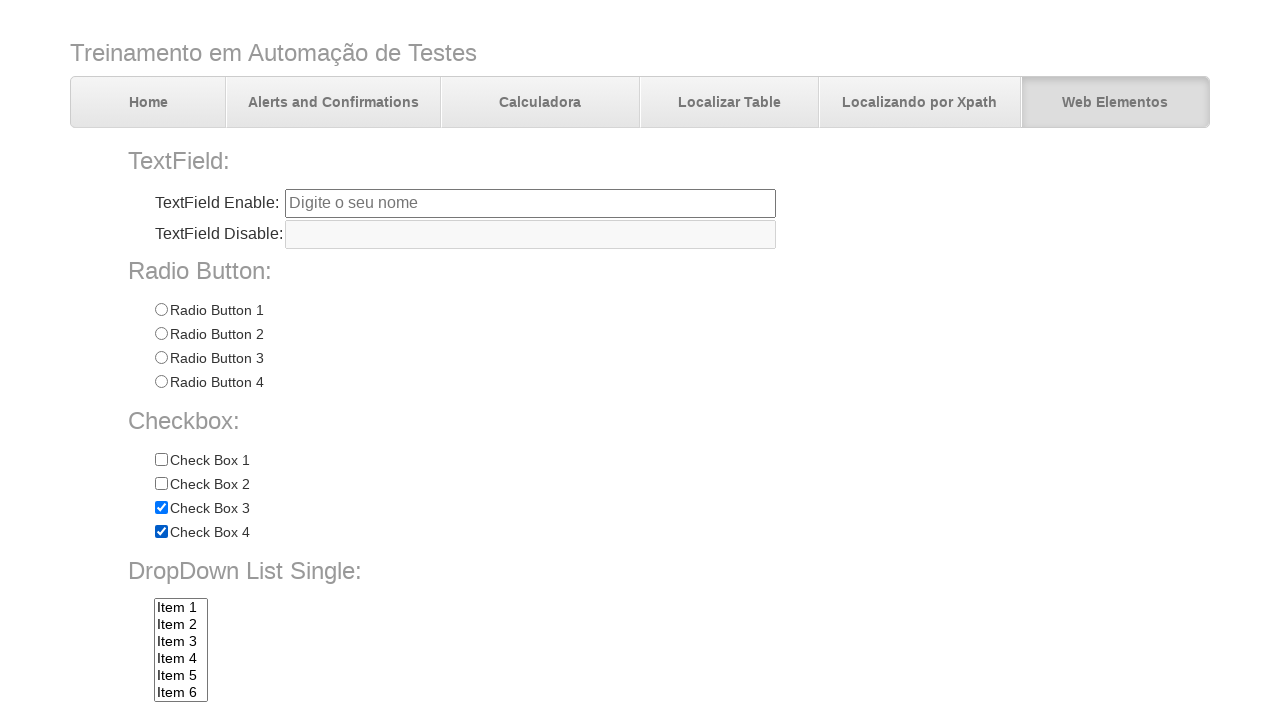